Opens the Futbin website (FIFA Ultimate Team database) and waits for the page to load

Starting URL: https://www.futbin.com/

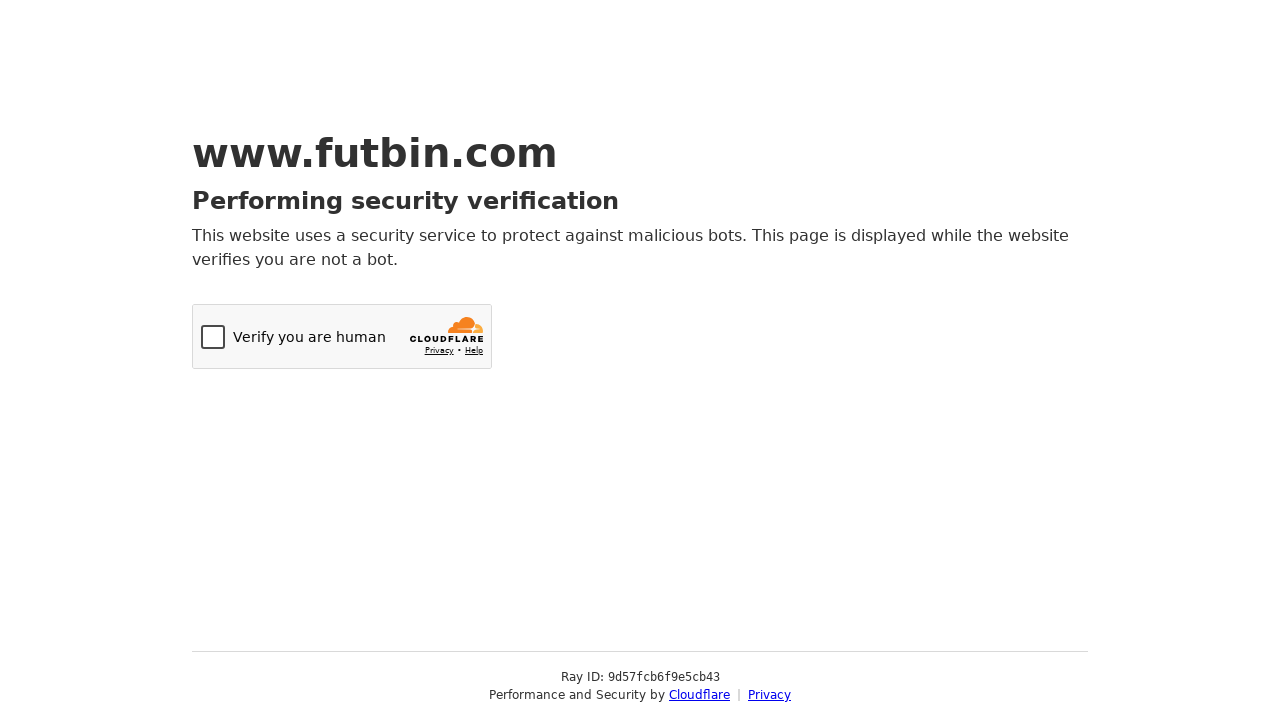

Navigated to Futbin website (FIFA Ultimate Team database)
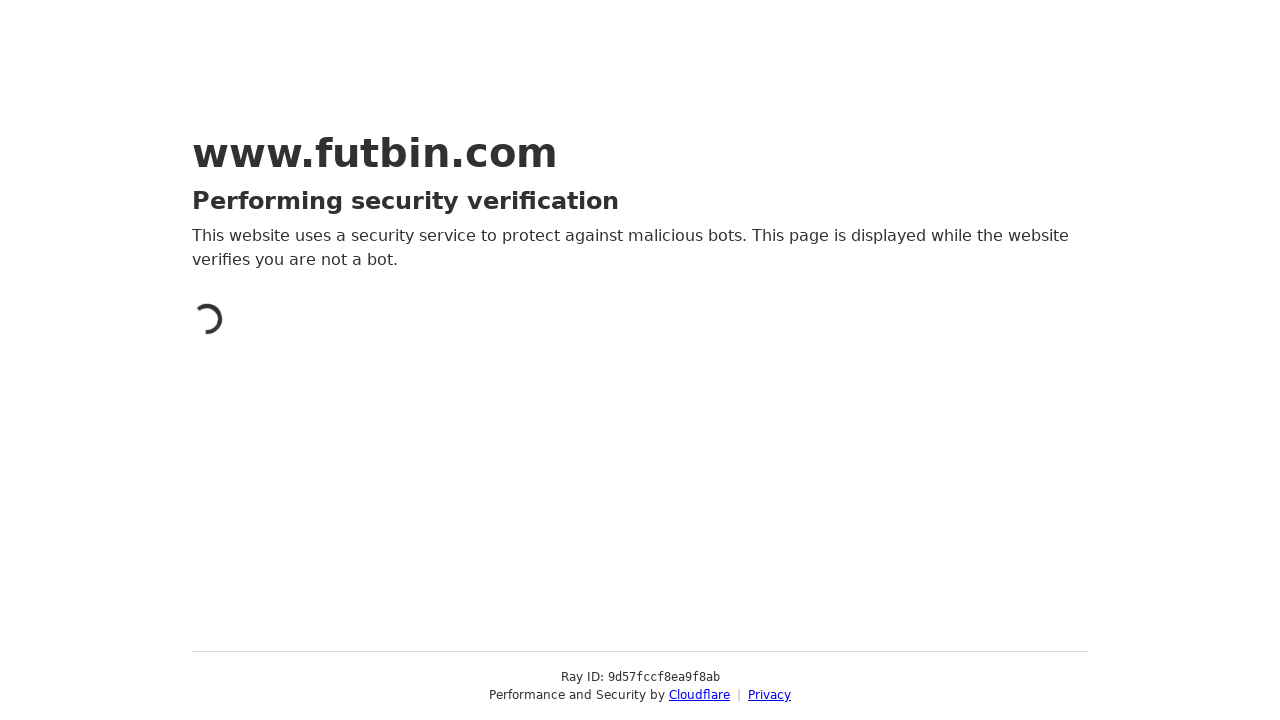

Page DOM content loaded
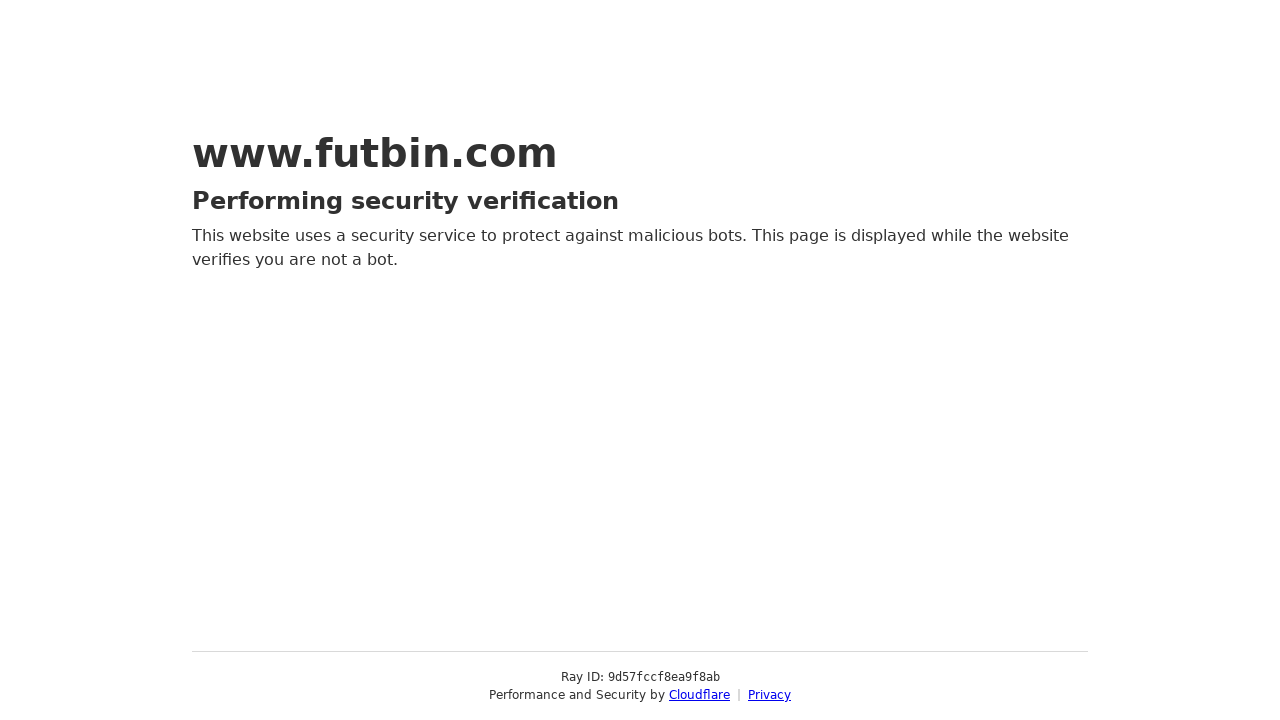

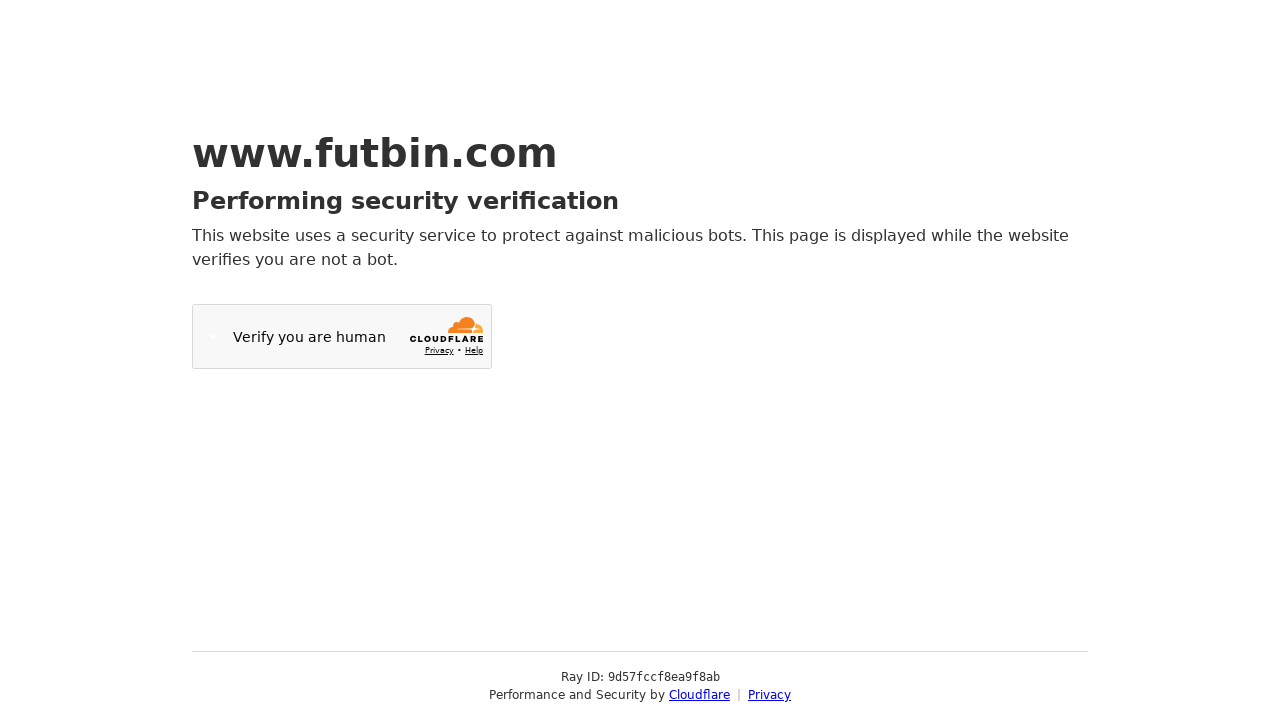